Tests clicking the Moved link and verifying a 301 response is received

Starting URL: https://demoqa.com/elements

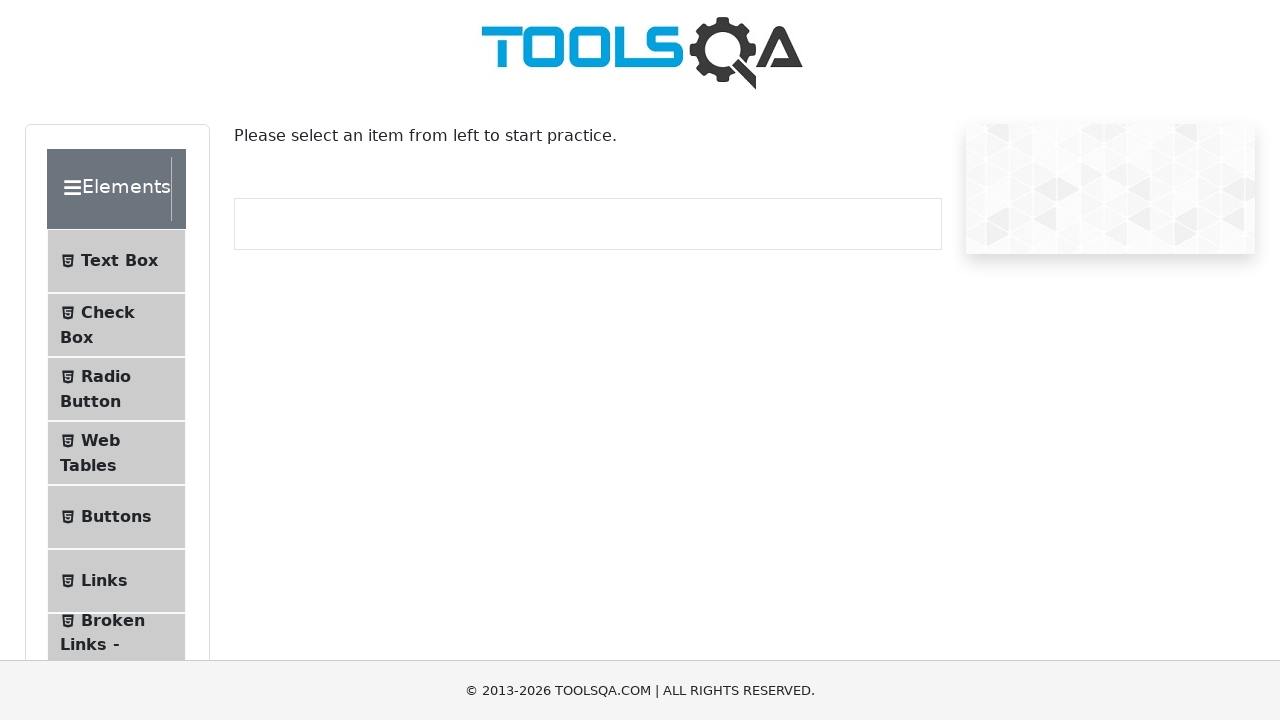

Clicked on Links menu item at (104, 581) on li >> internal:text="Links"s
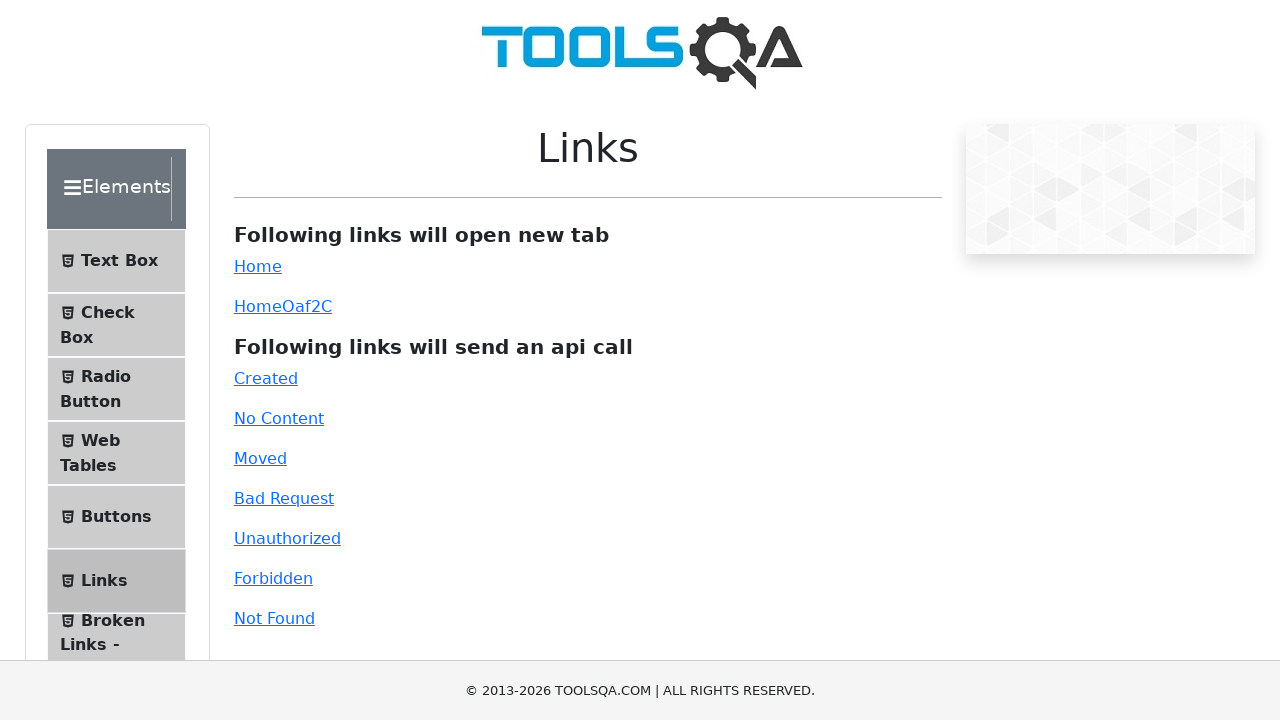

Clicked Moved link and captured response at (260, 458) on internal:text="Moved"i
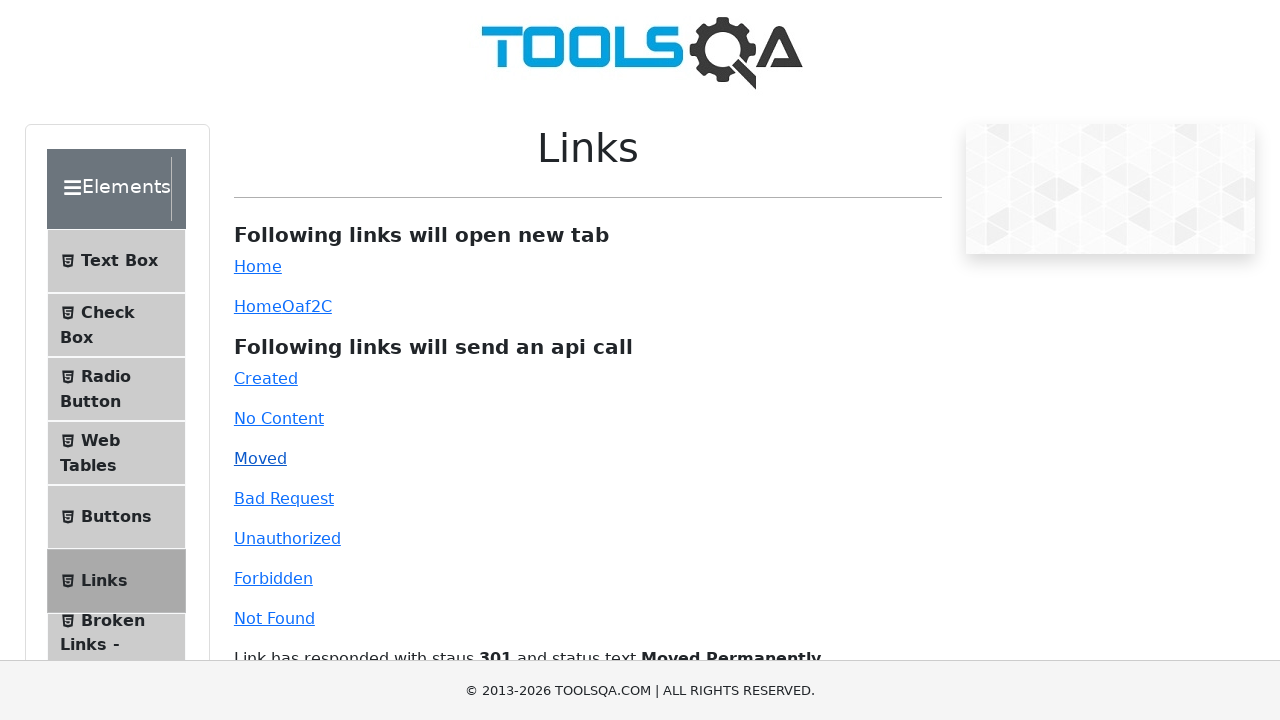

Response object retrieved from Moved link request
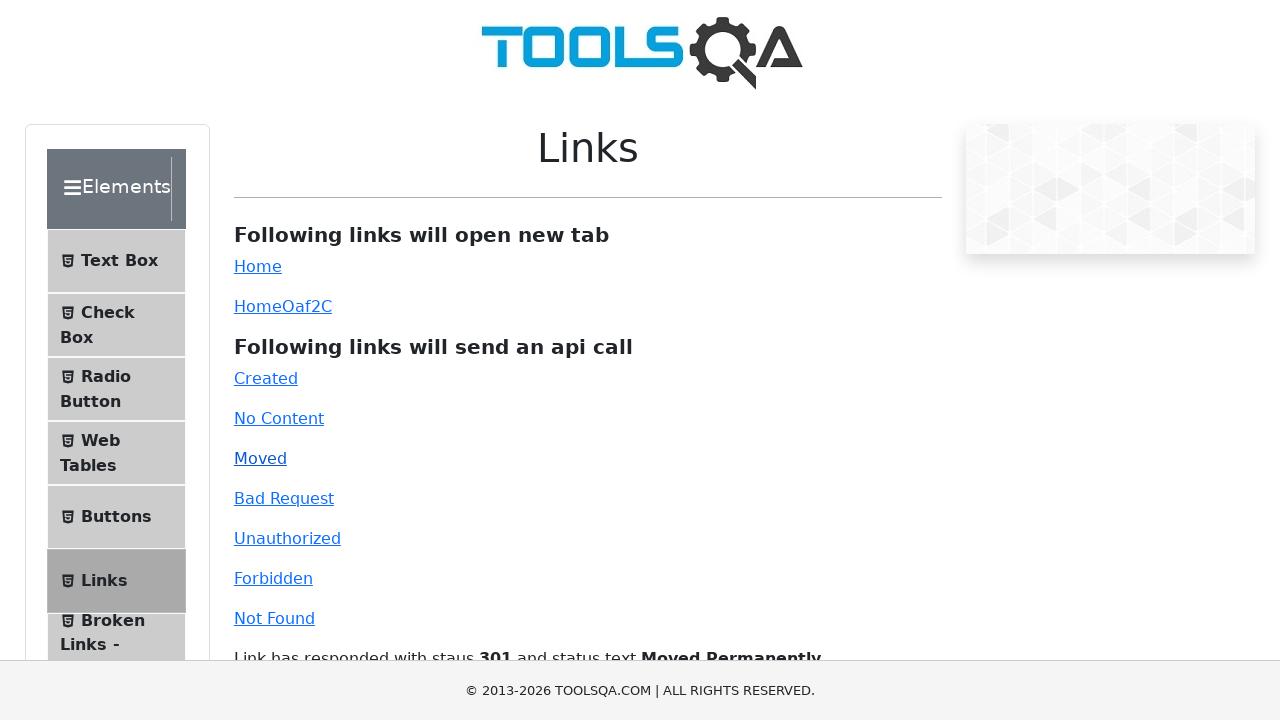

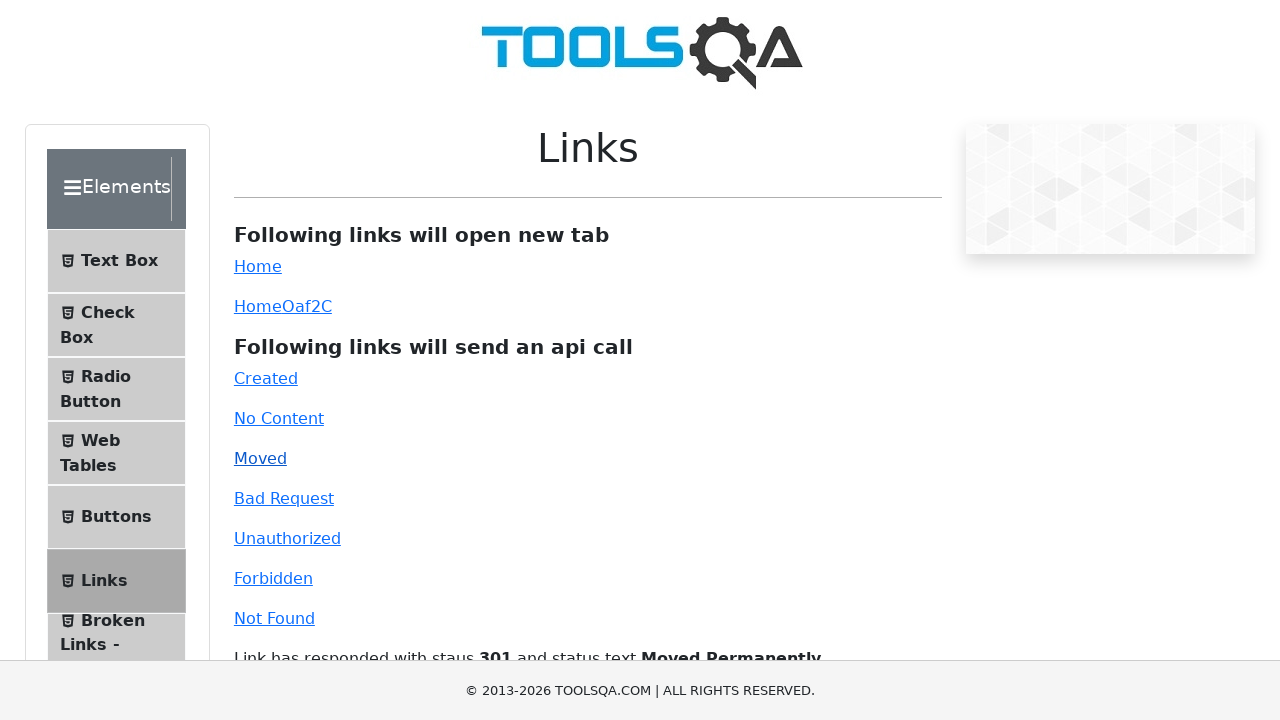